Tests the add/remove elements functionality by clicking the Add Element button, verifying the Delete button appears, clicking Delete, and verifying the page heading is still visible.

Starting URL: https://the-internet.herokuapp.com/add_remove_elements/

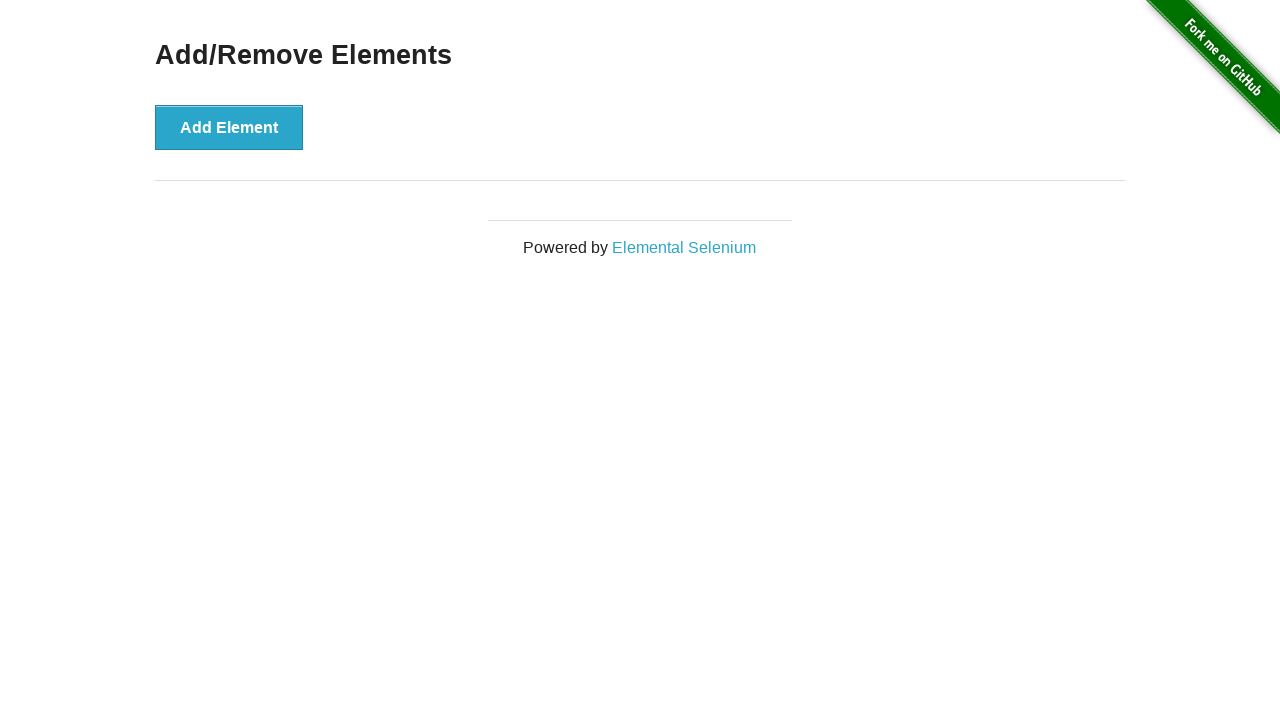

Clicked the Add Element button at (229, 127) on xpath=//button[@onclick='addElement()']
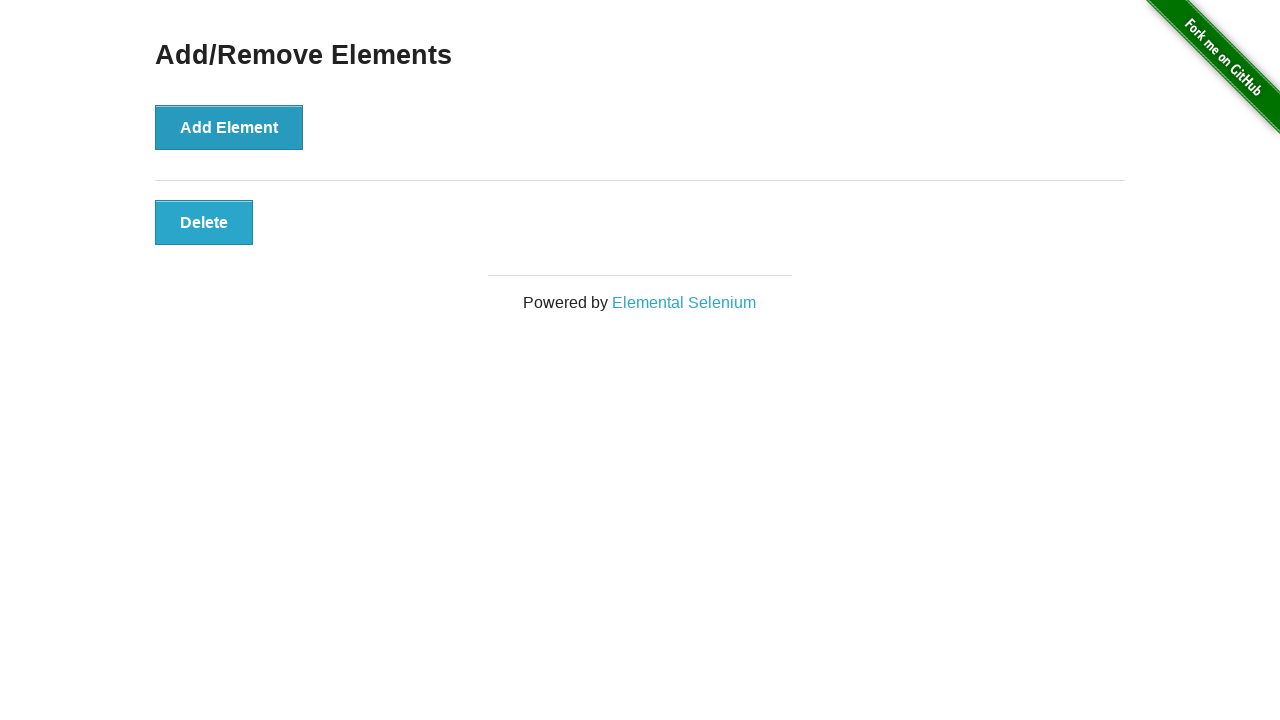

Delete button appeared and is visible
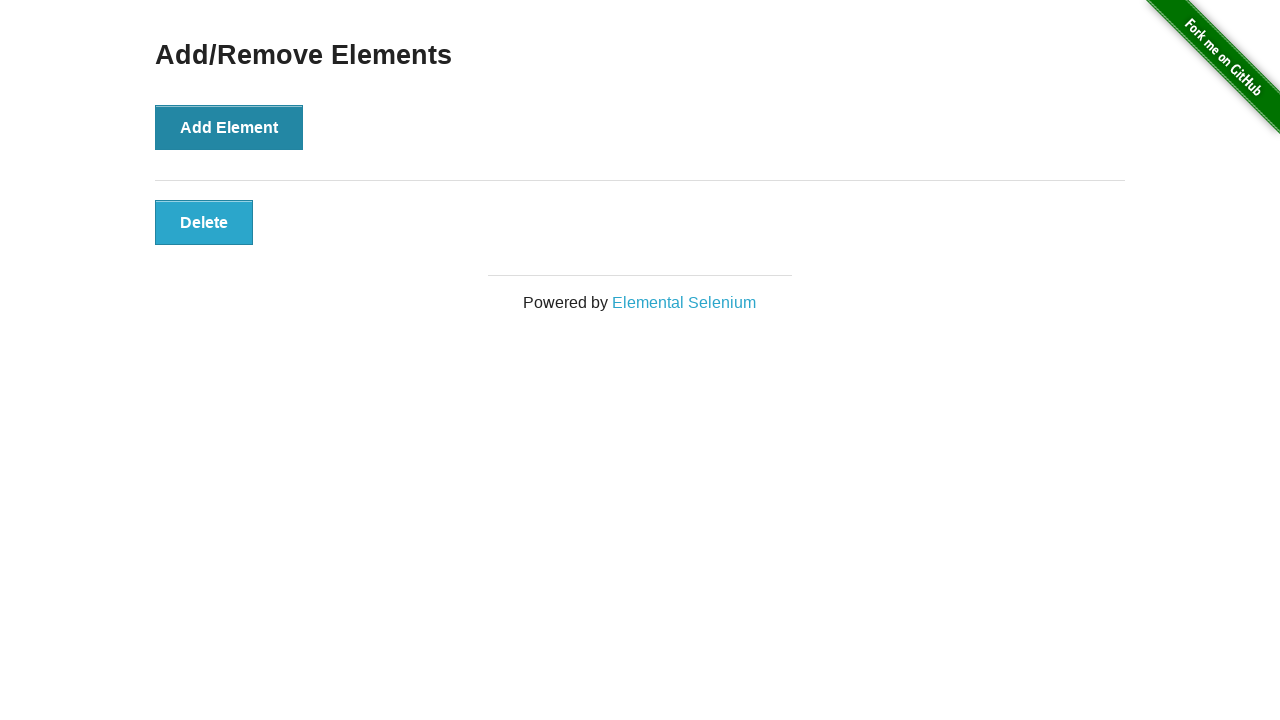

Clicked the Delete button at (204, 222) on xpath=//button[@onclick='deleteElement()']
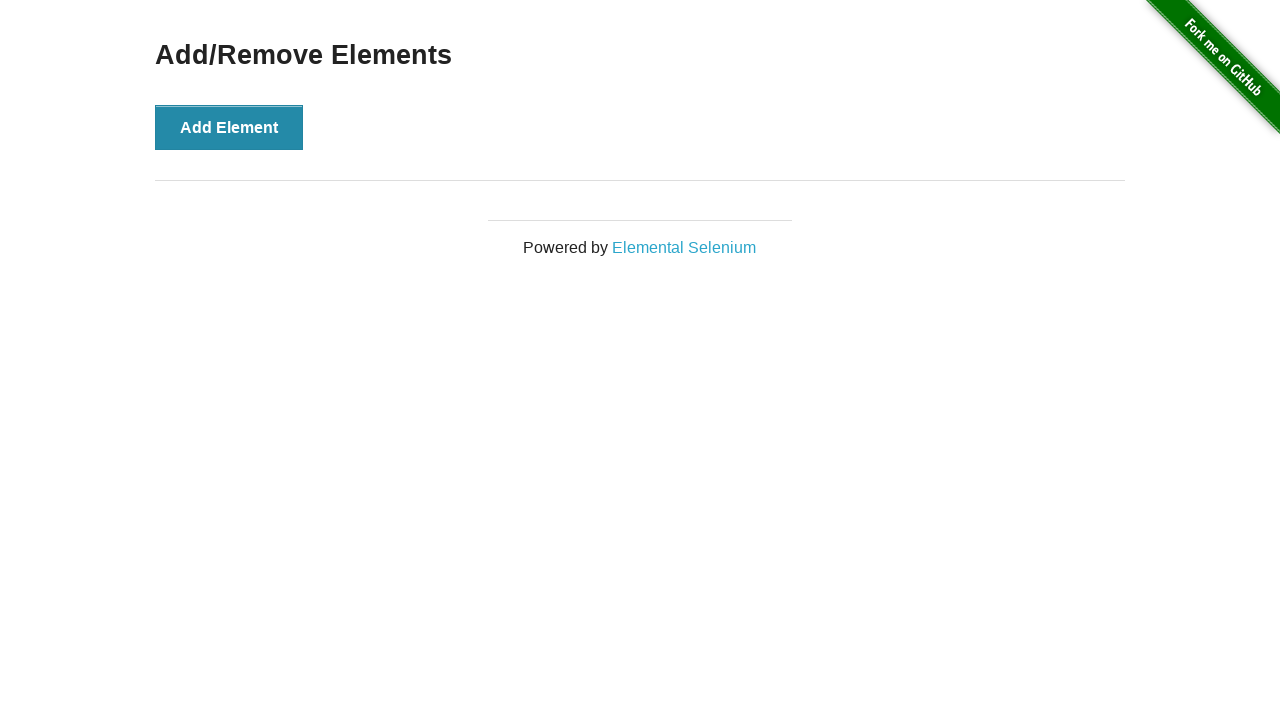

Verified the Add/Remove Elements heading is still visible
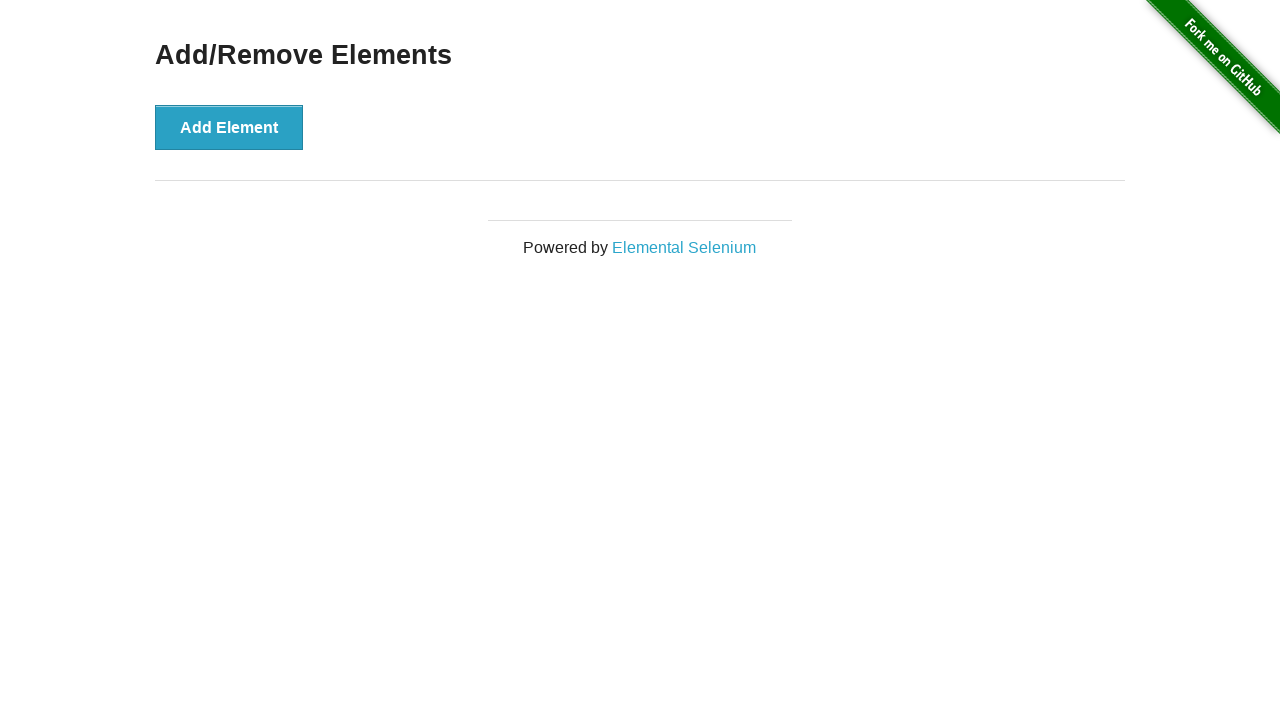

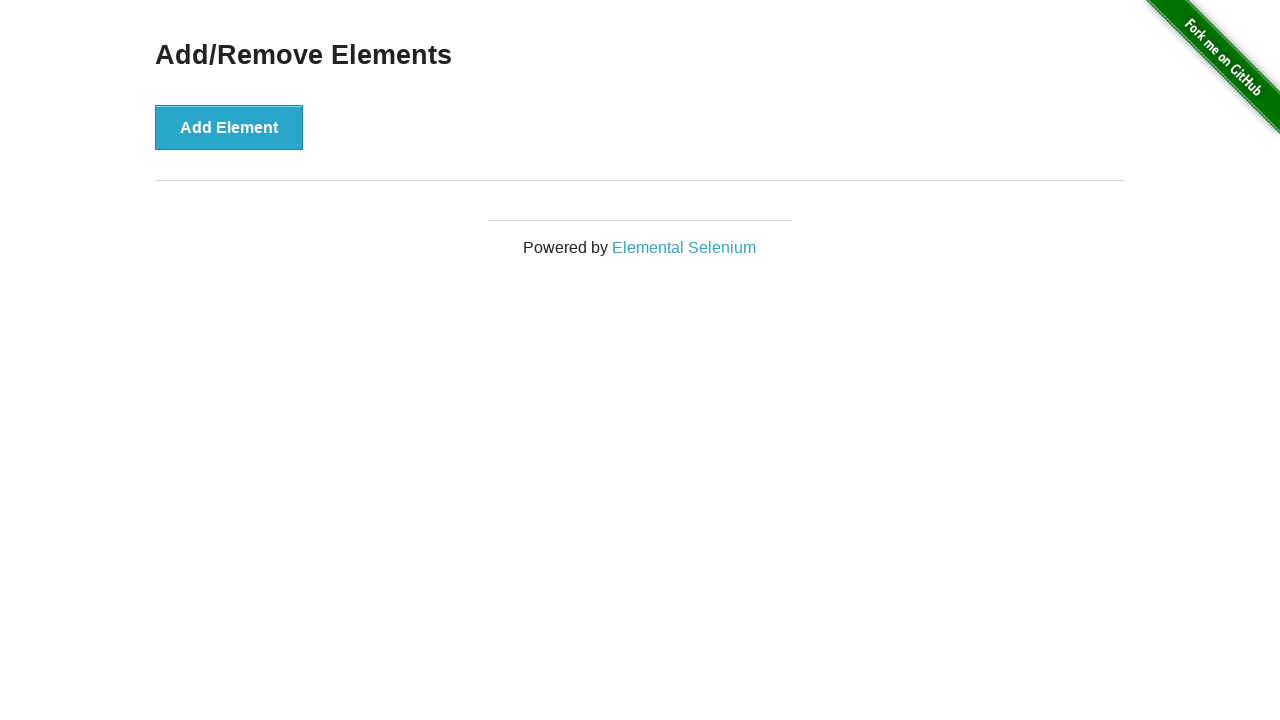